Solves a math captcha by reading a value, calculating a mathematical function, entering the result, and selecting checkboxes and radio buttons before submitting

Starting URL: http://suninjuly.github.io/math.html

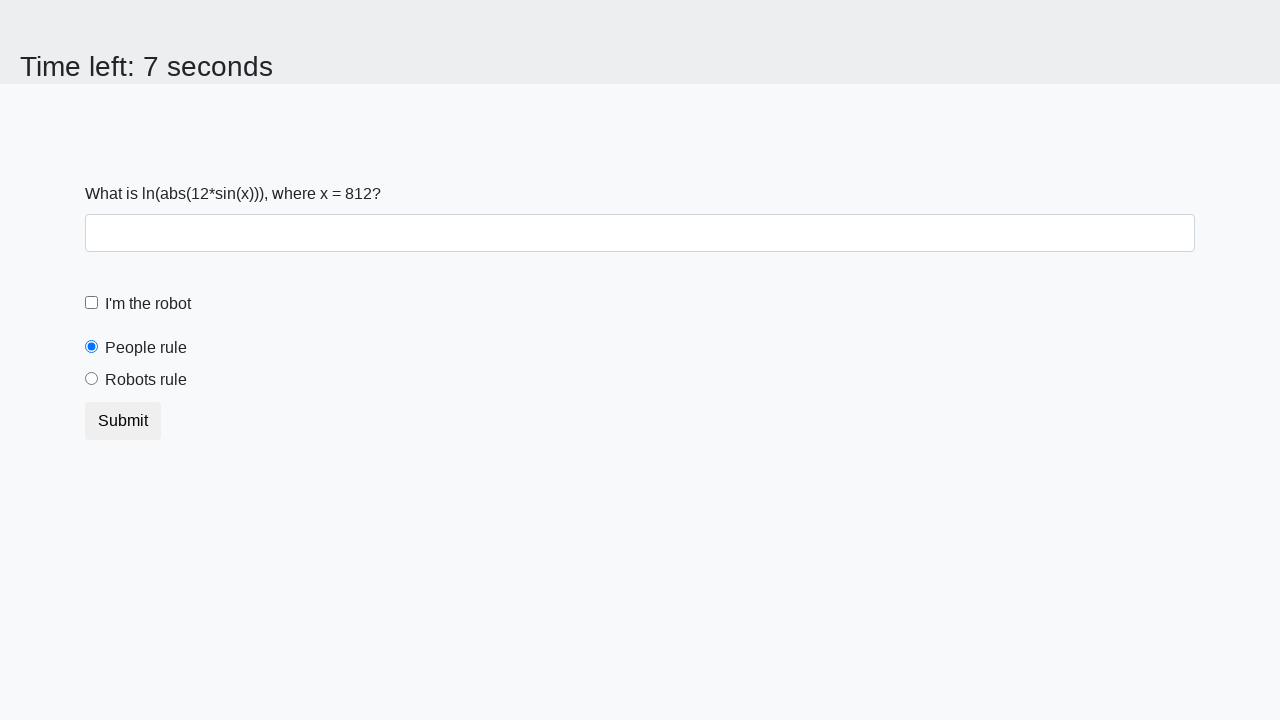

Located the x value element on the page
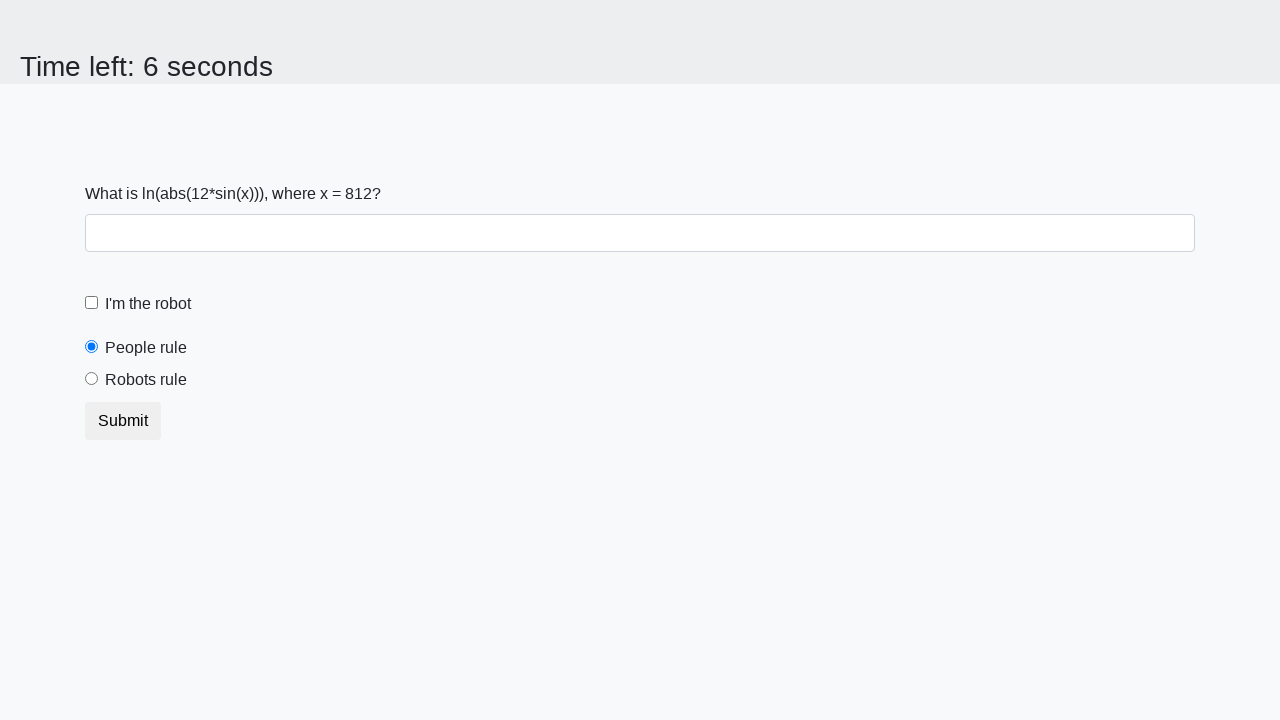

Read x value from the page: 812
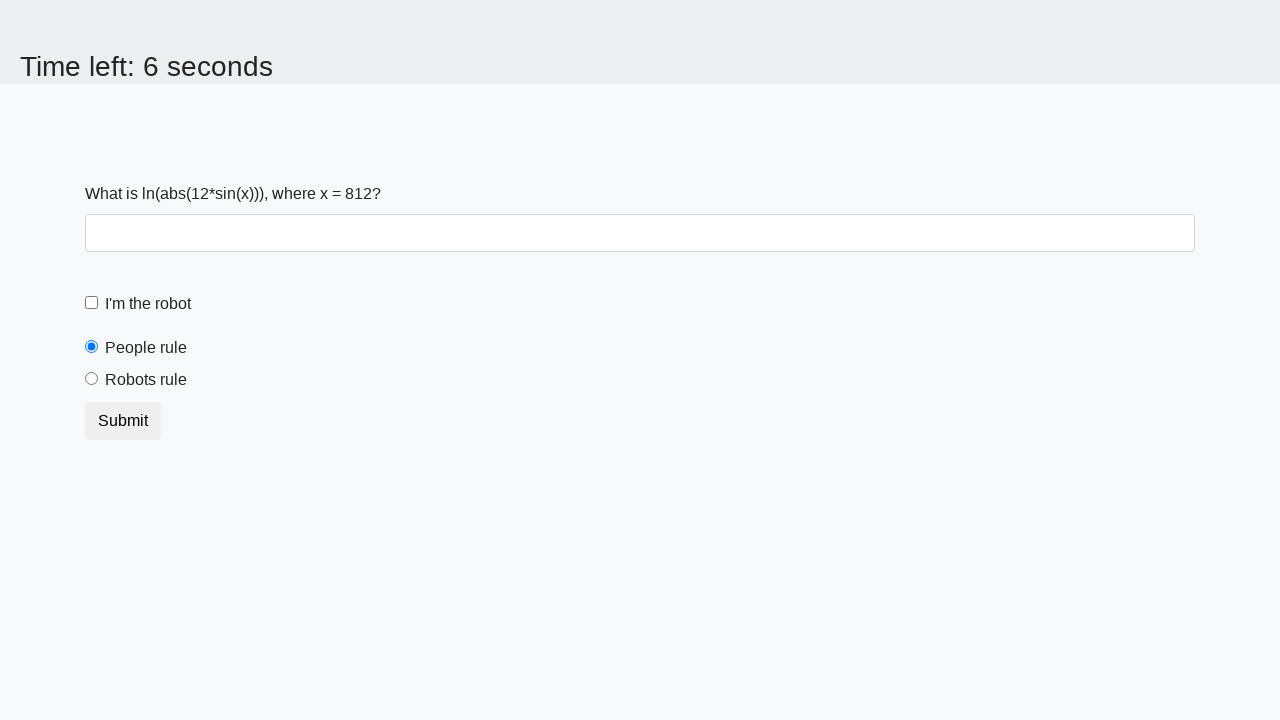

Calculated result using math function: 2.479726168256476
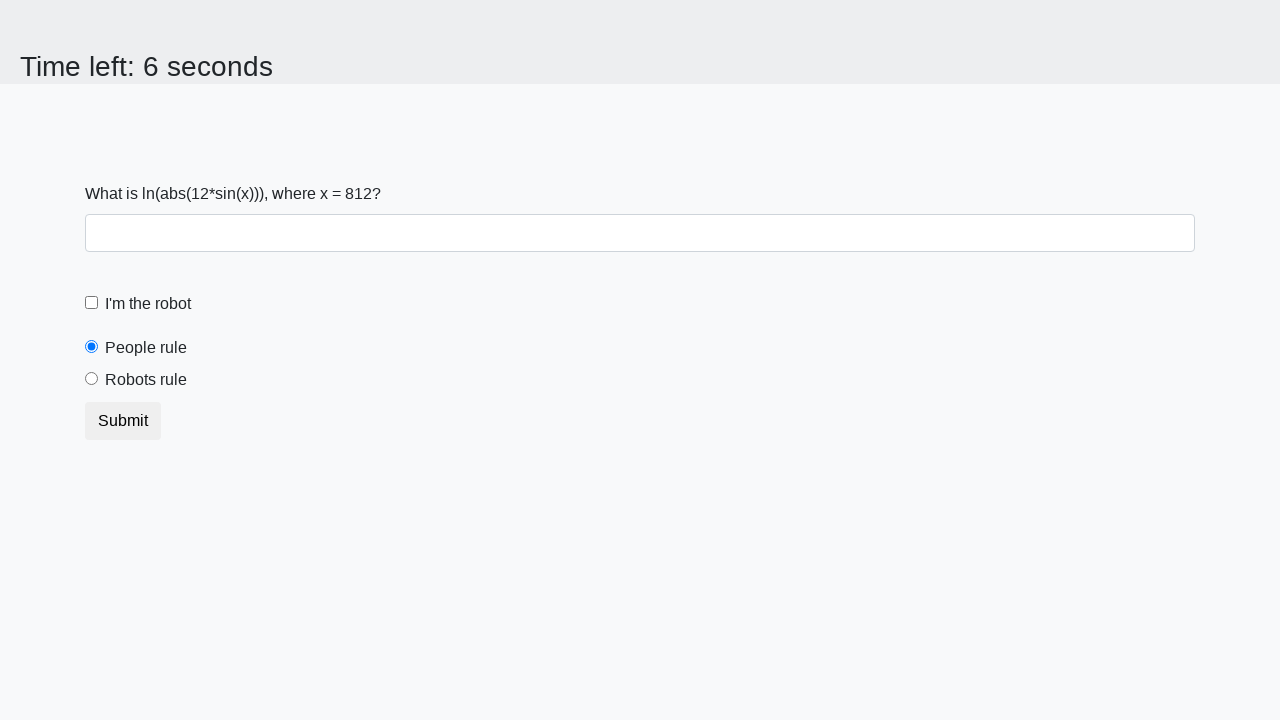

Entered calculated answer '2.479726168256476' into the answer field on #answer
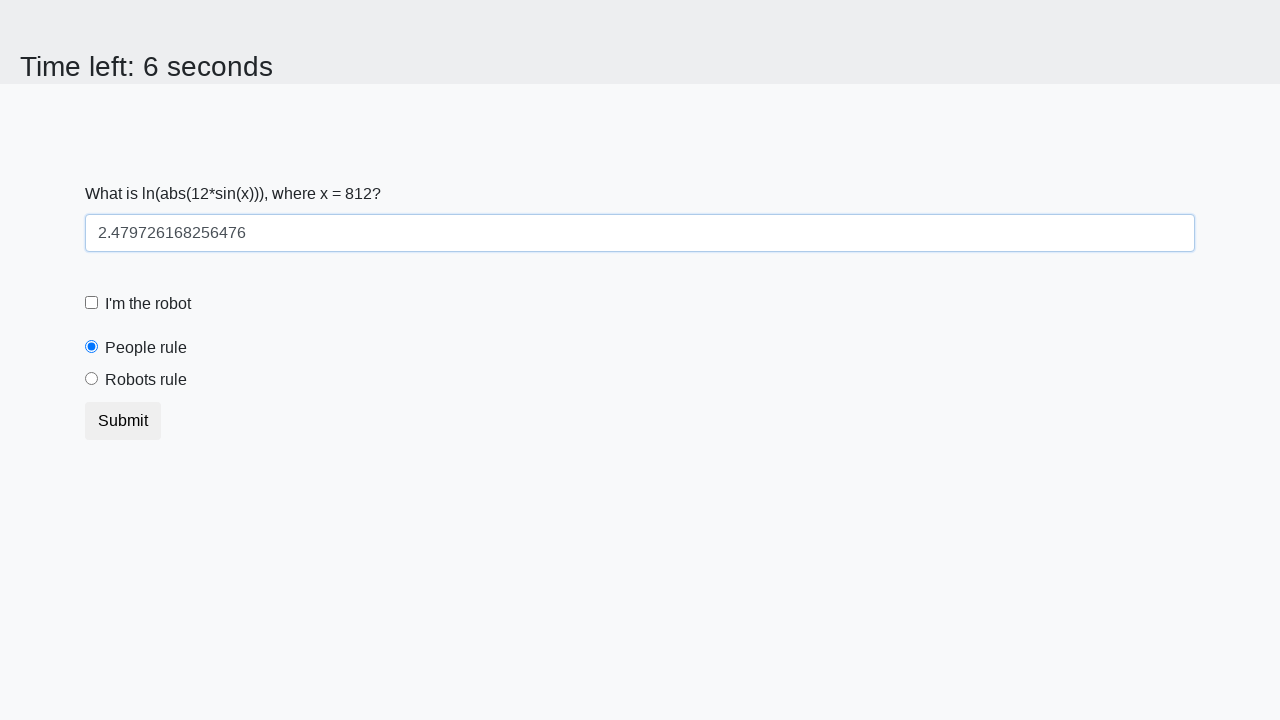

Clicked the 'I'm the robot' checkbox at (92, 303) on #robotCheckbox
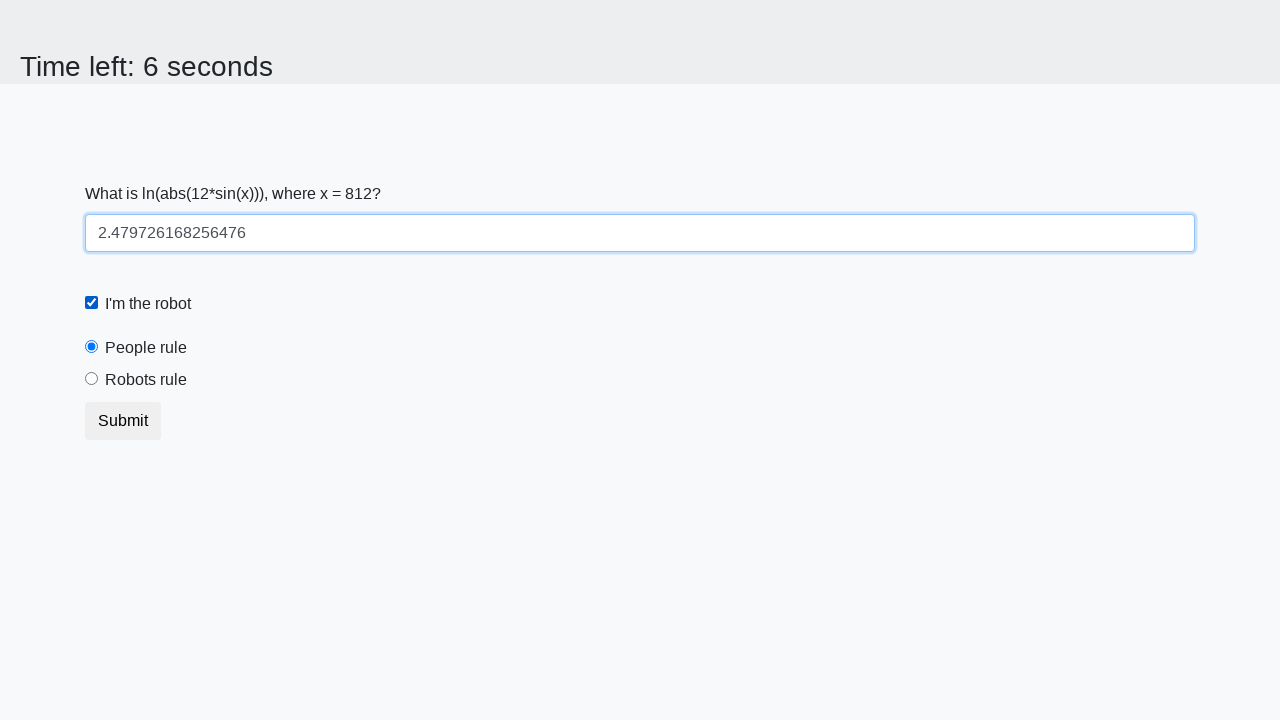

Selected the 'Robots rule!' radio button at (92, 379) on #robotsRule
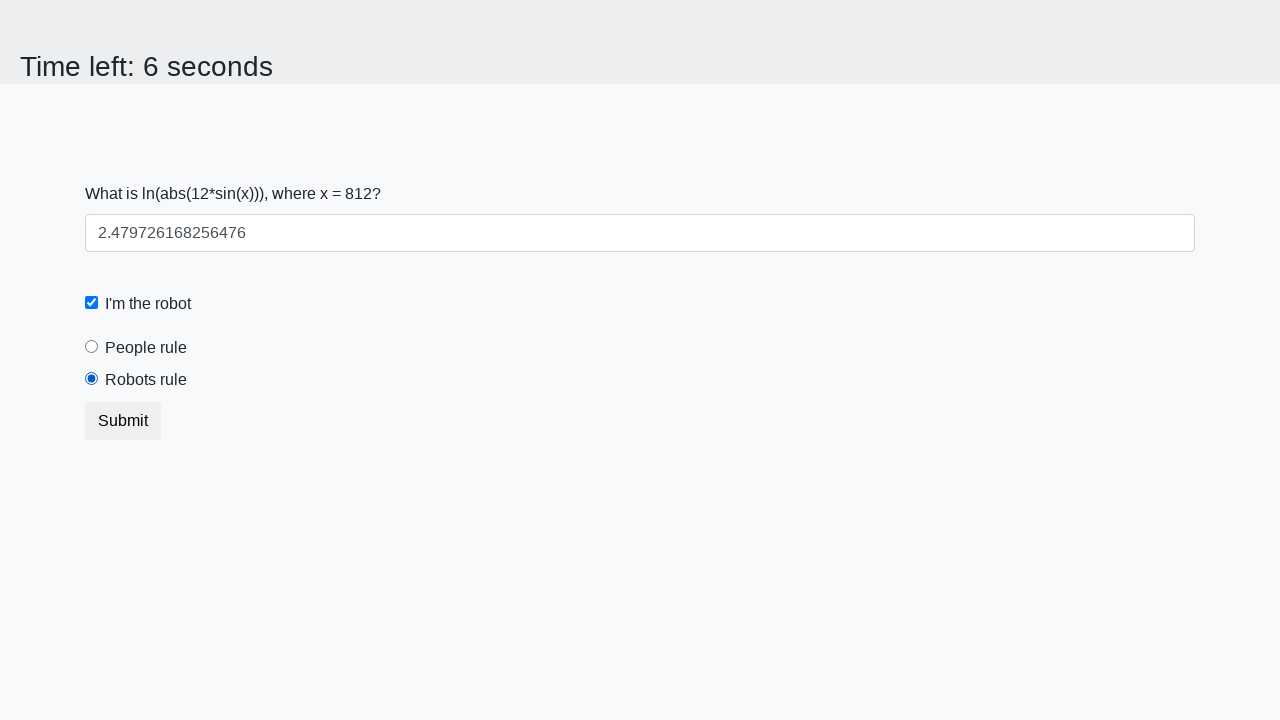

Clicked the Submit button to submit the form at (123, 421) on button:text("Submit")
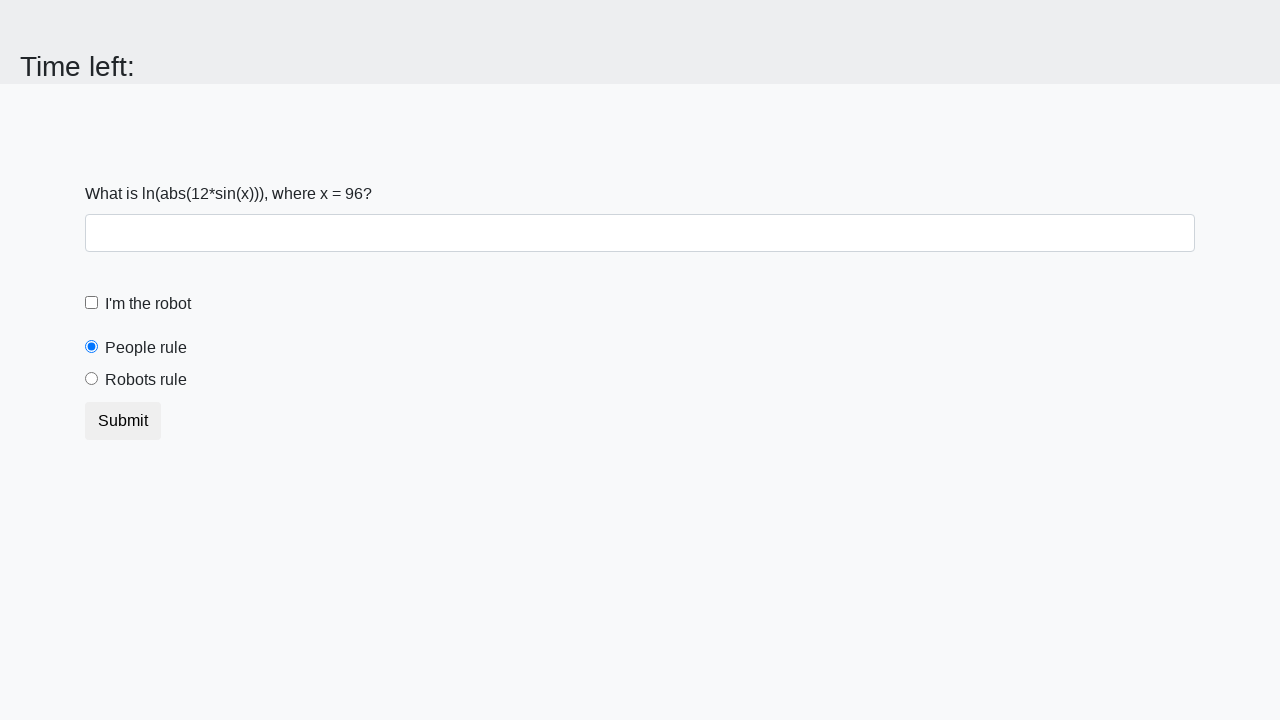

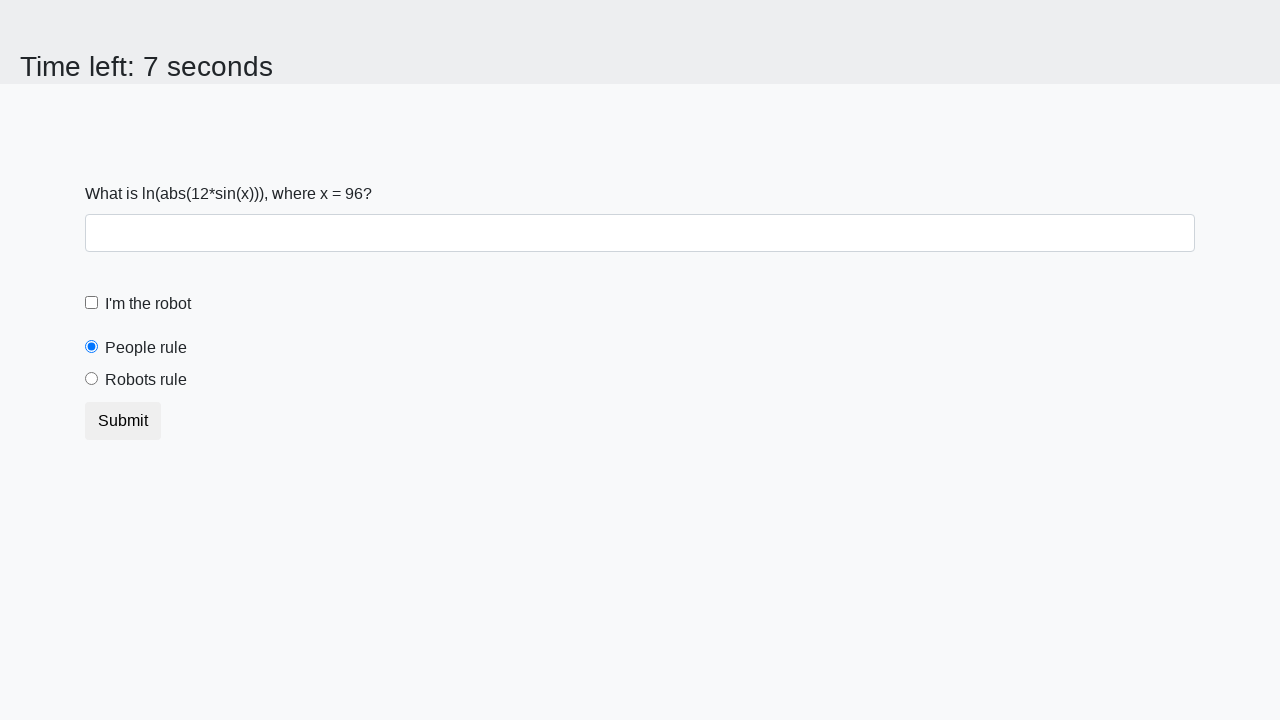